Tests various form input interactions including filling text fields, checking/unchecking checkboxes, selecting radio buttons, and selecting options from dropdown and listbox elements on a demo form page.

Starting URL: https://yuzneri.github.io/playwrighttodolist/form.html

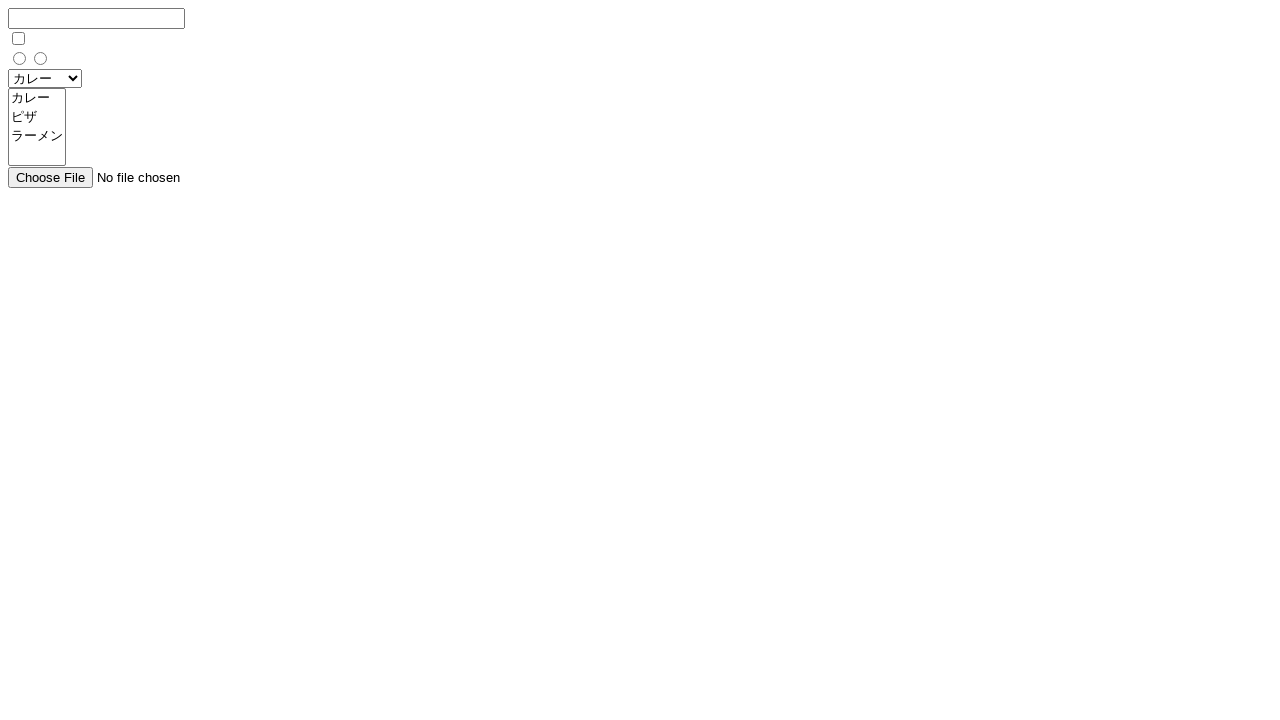

Filled first textbox with 'カレー' on internal:role=textbox >> nth=0
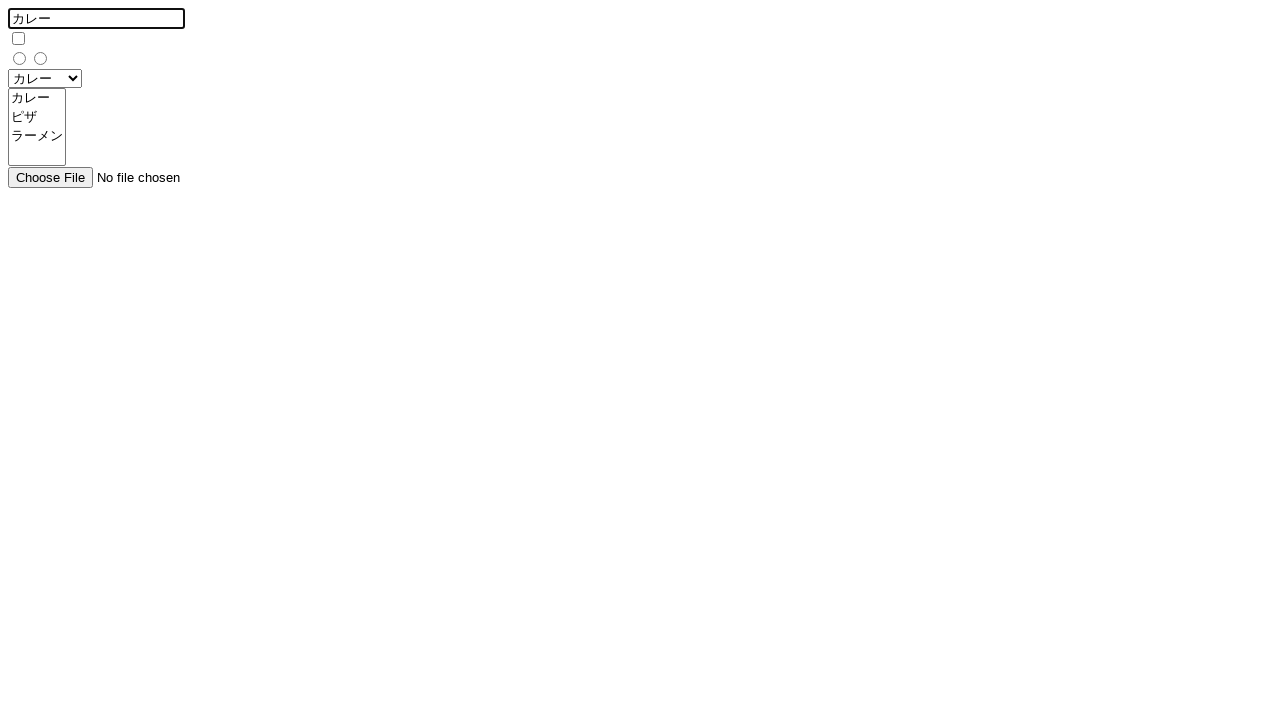

Cleared first textbox on internal:role=textbox >> nth=0
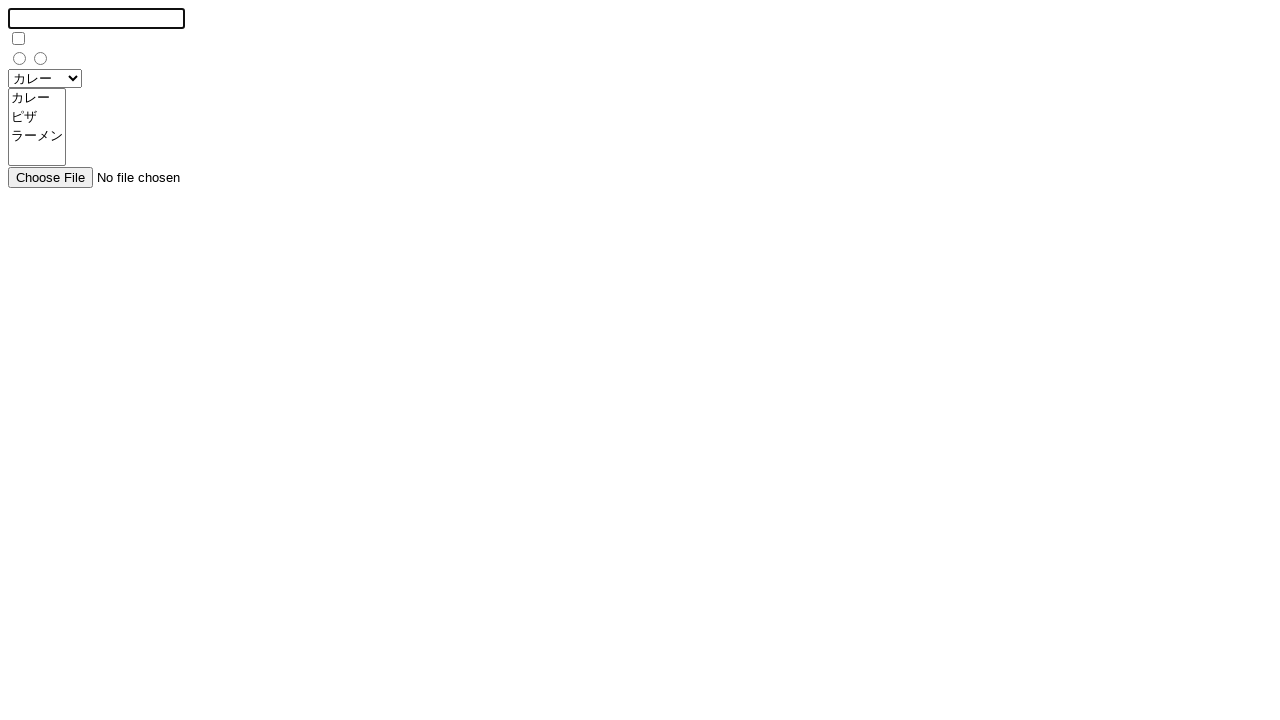

Filled text field by ID with 'カレー' on #text
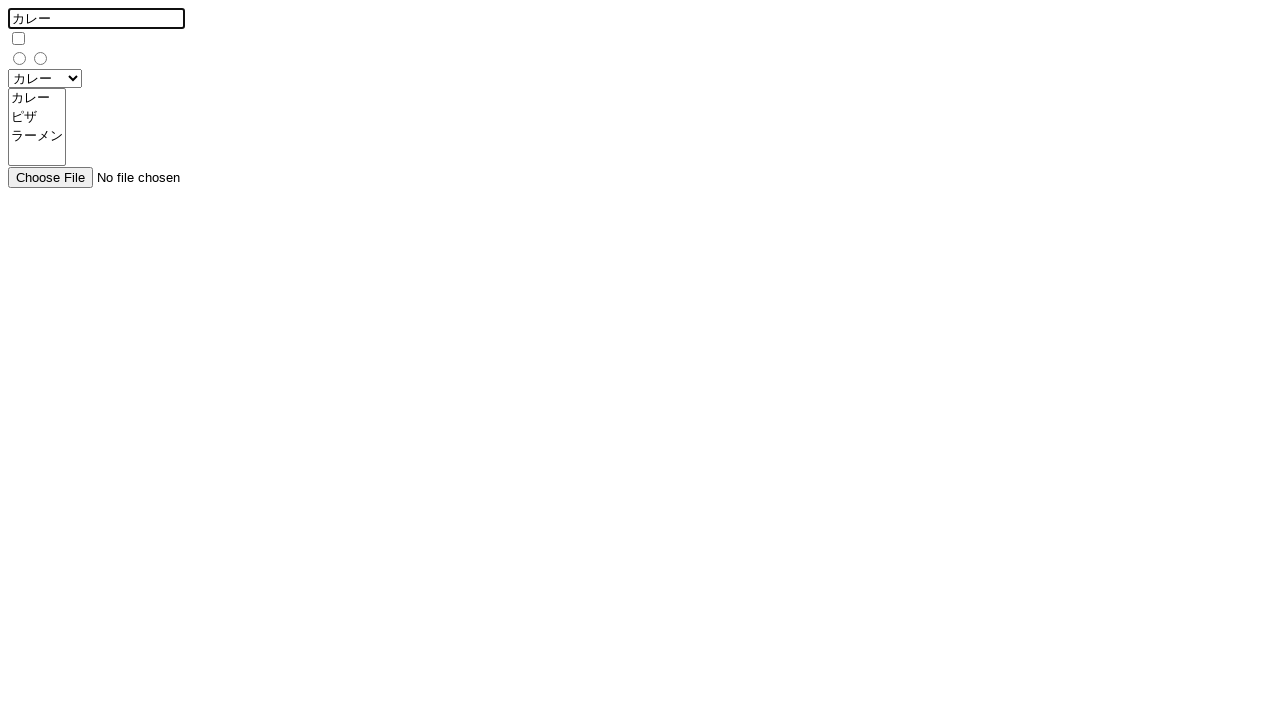

Checked checkbox at (18, 38) on internal:role=checkbox
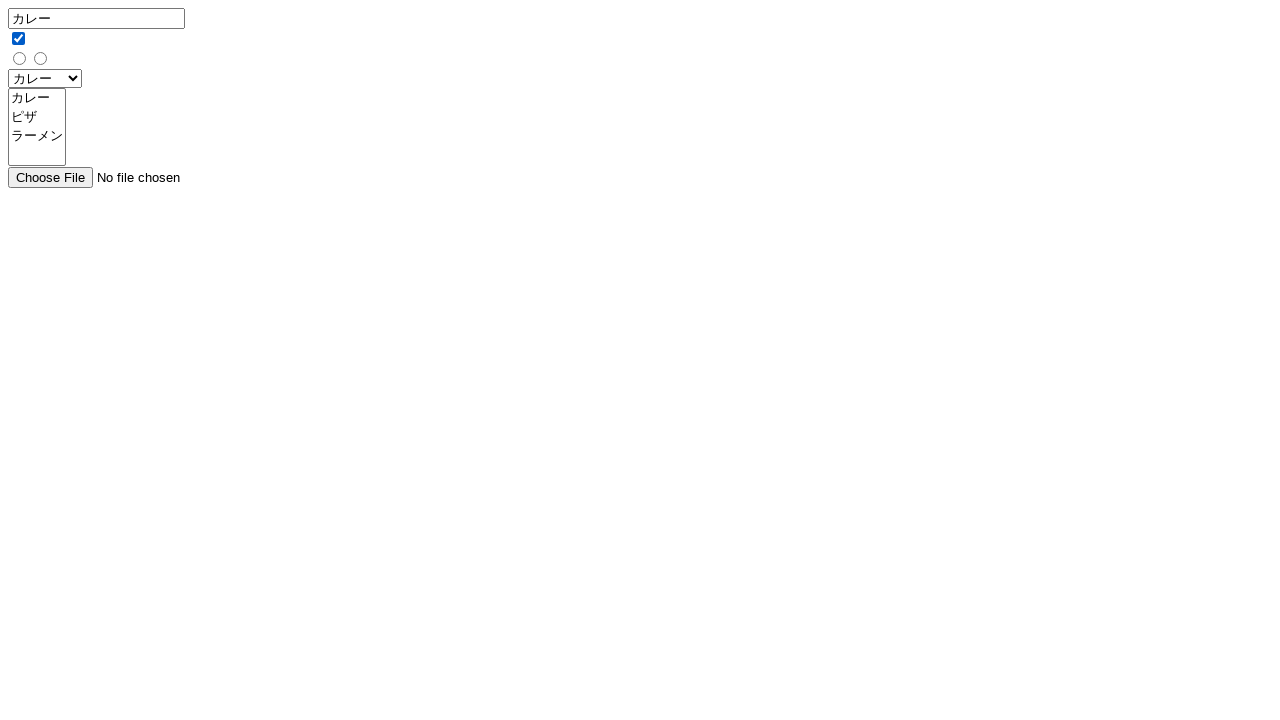

Unchecked checkbox at (18, 38) on internal:role=checkbox
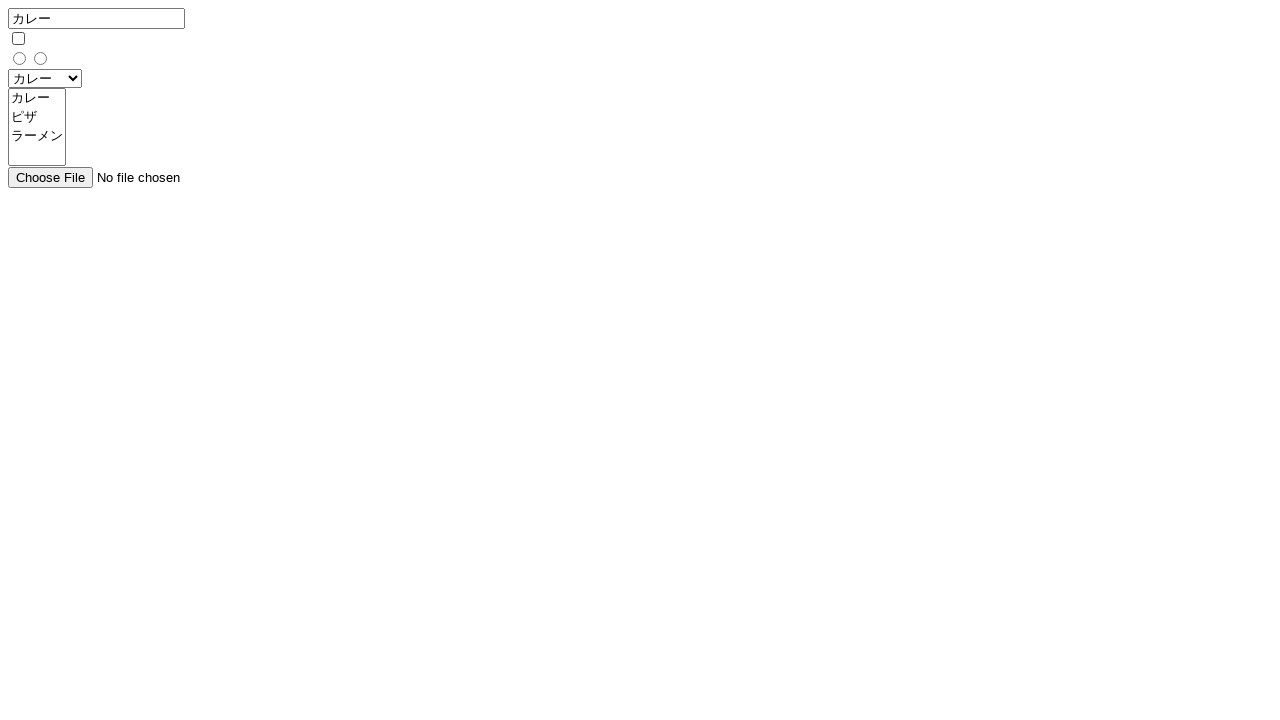

Selected radio button 1 at (20, 58) on #radio1
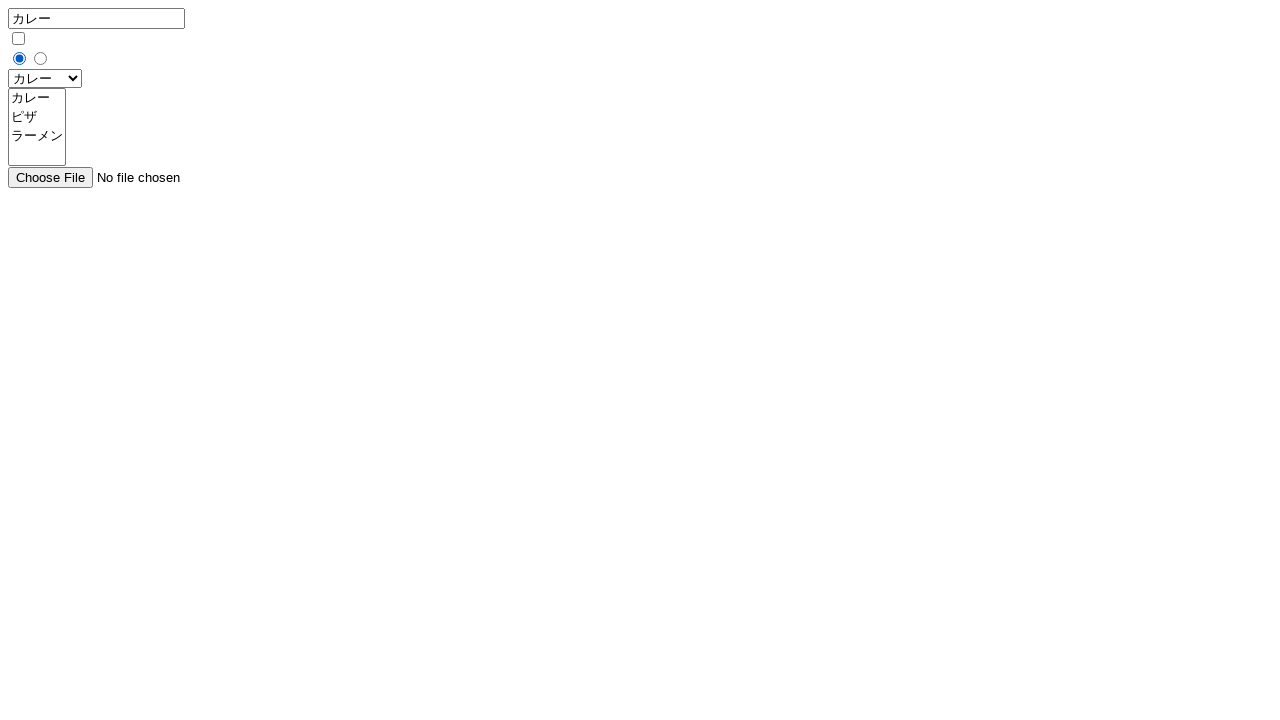

Selected 'ラーメン' from combobox by label on internal:role=combobox
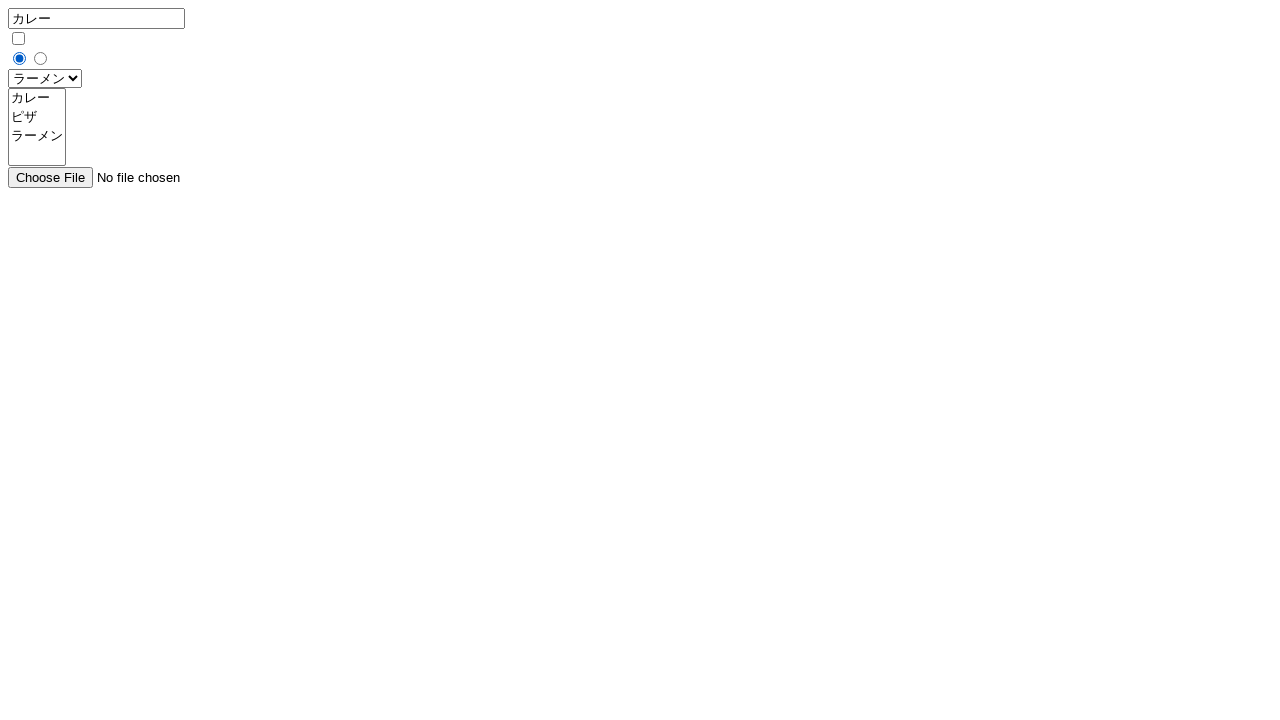

Selected 'ramen' from combobox by value on internal:role=combobox
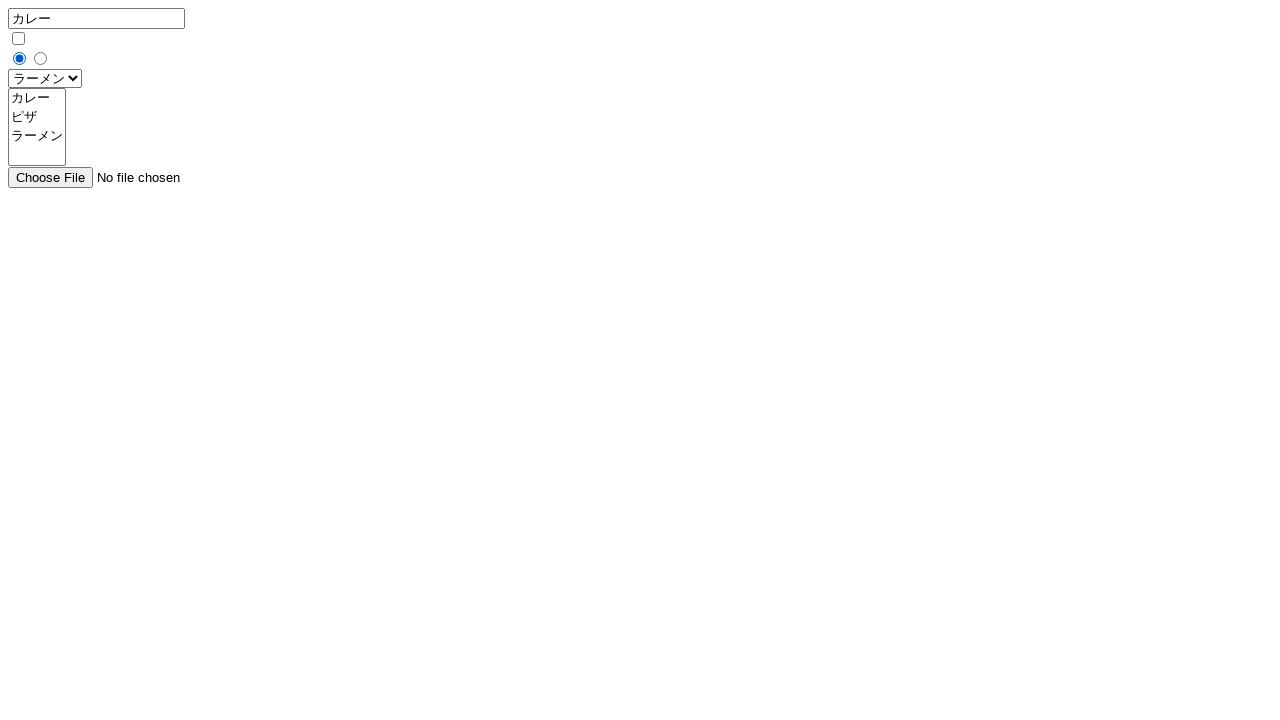

Selected 'カレー' and 'ラーメン' from listbox on internal:role=listbox
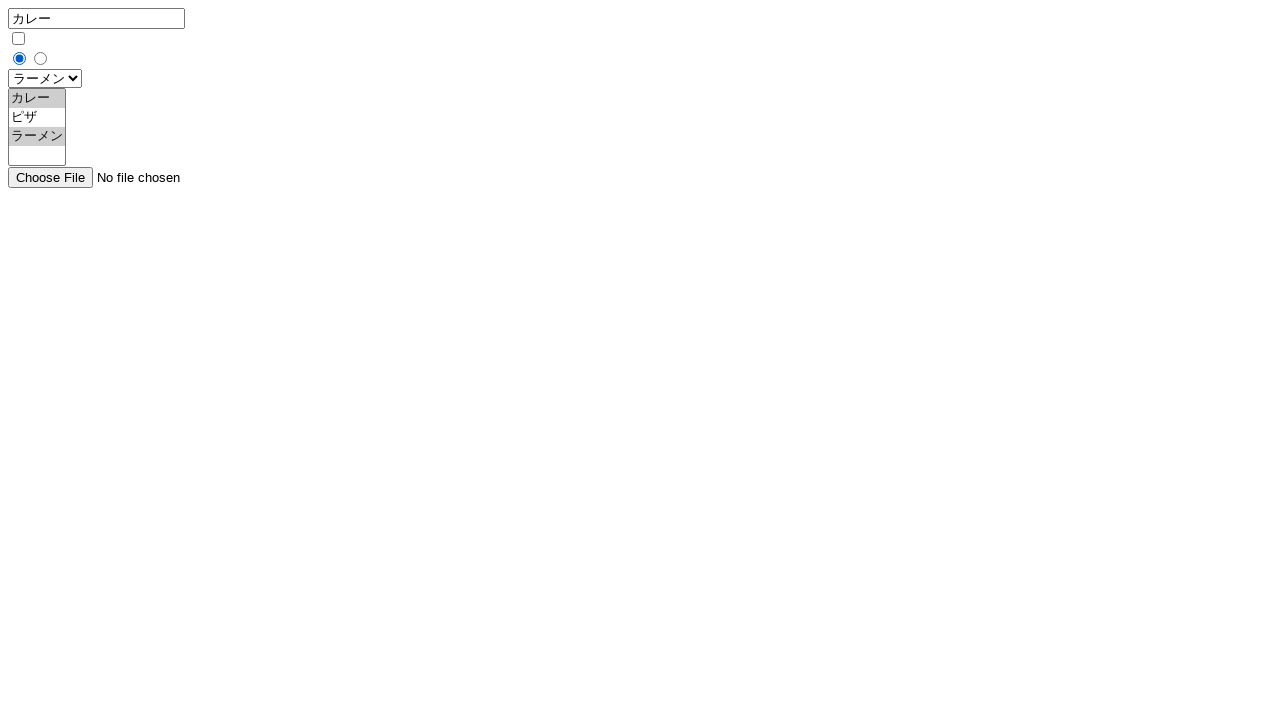

Waited 500ms to confirm interactions completed
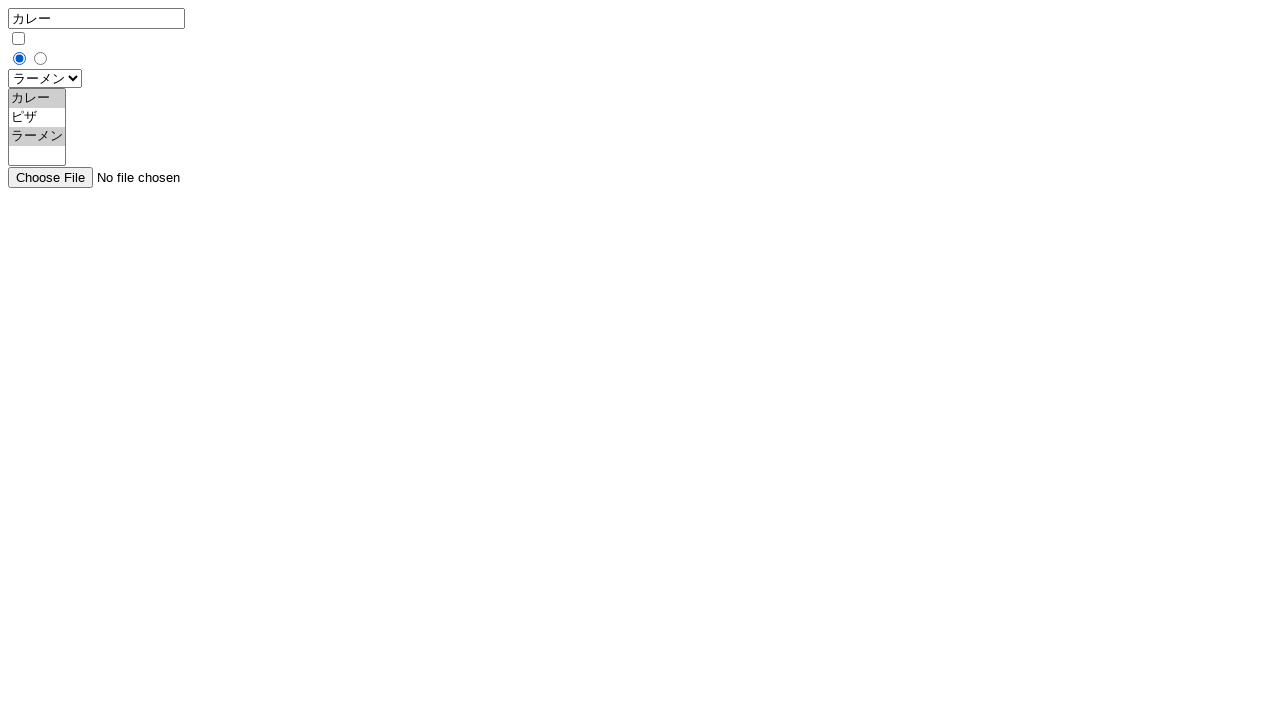

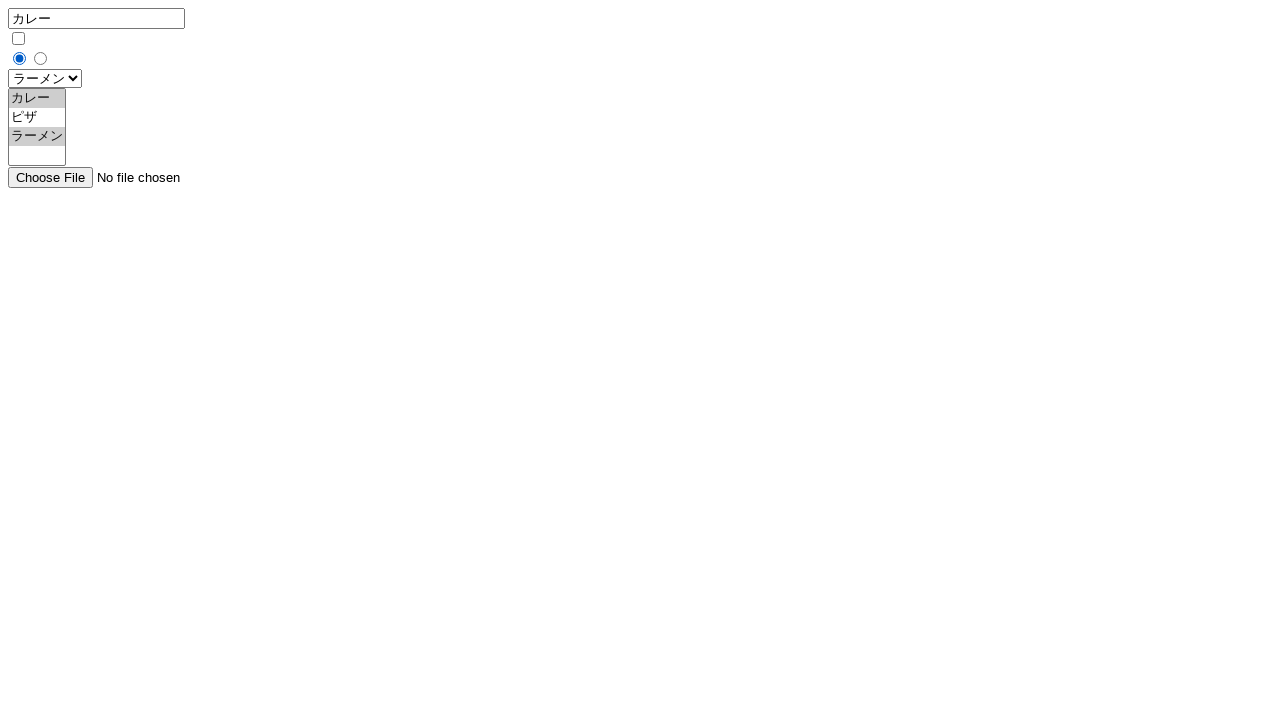